Opens the GitHub homepage and verifies the page title matches the expected value

Starting URL: https://github.com

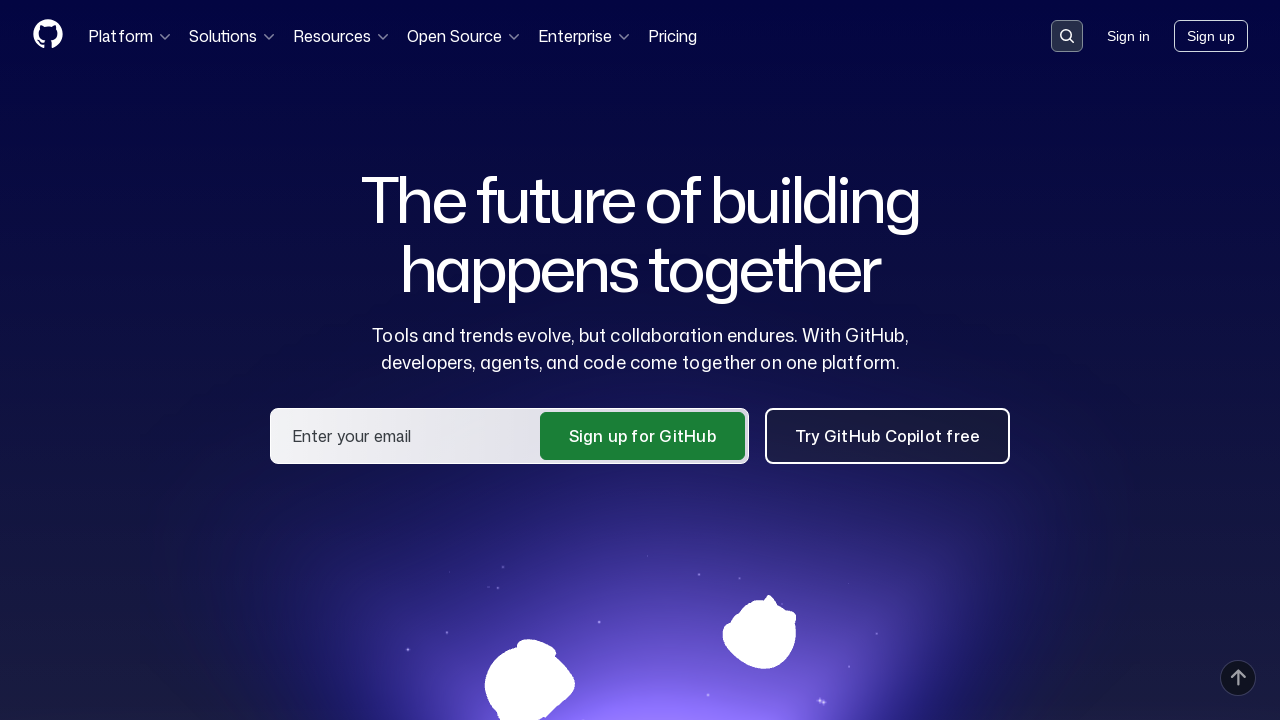

Navigated to GitHub homepage
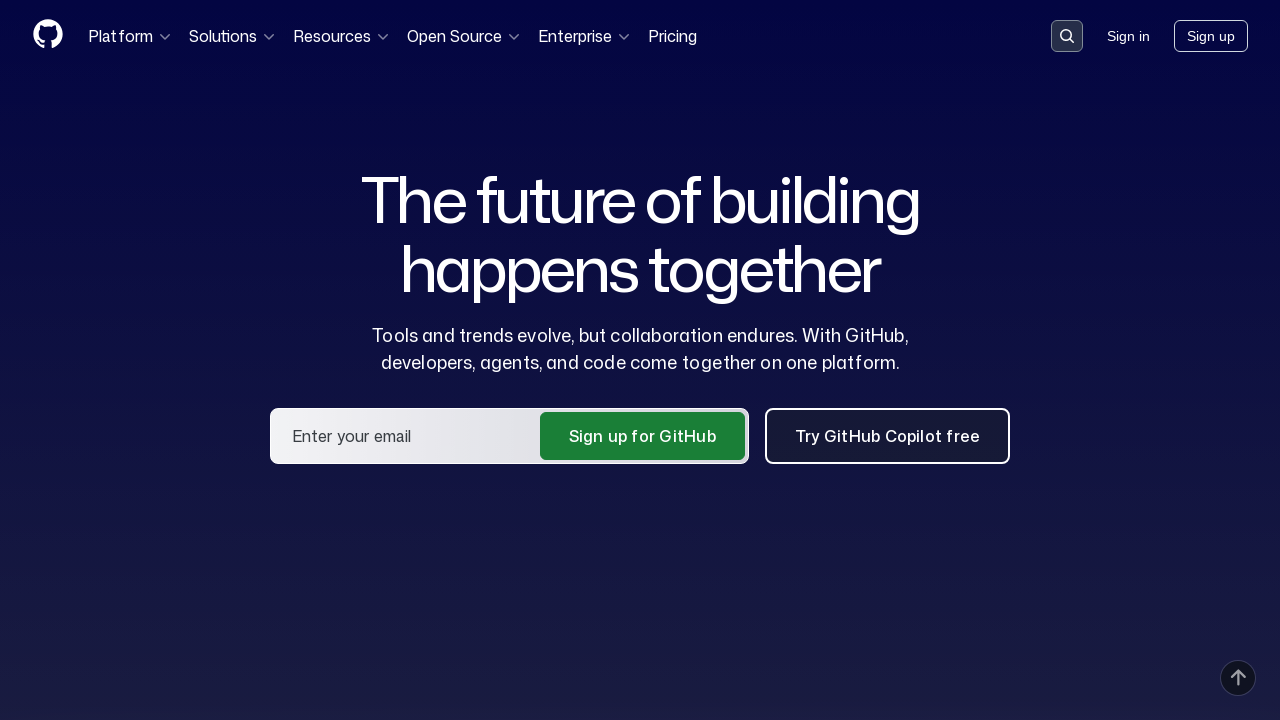

Verified page title contains 'GitHub'
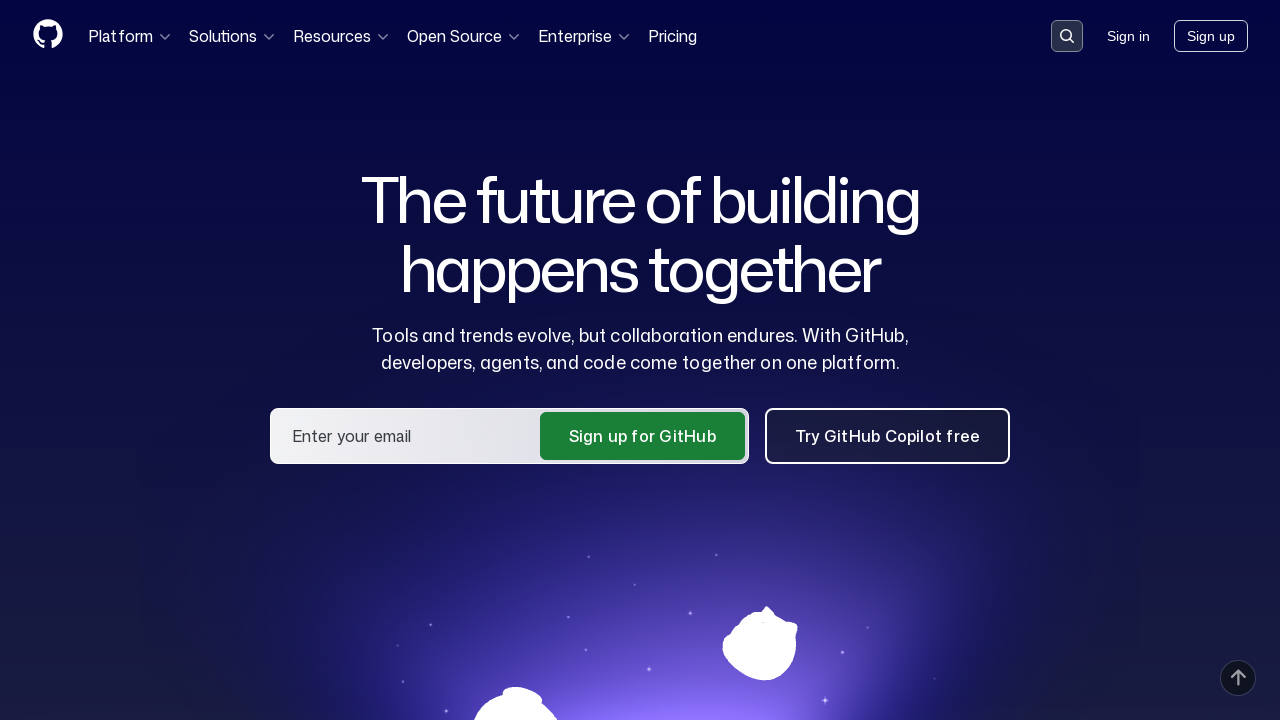

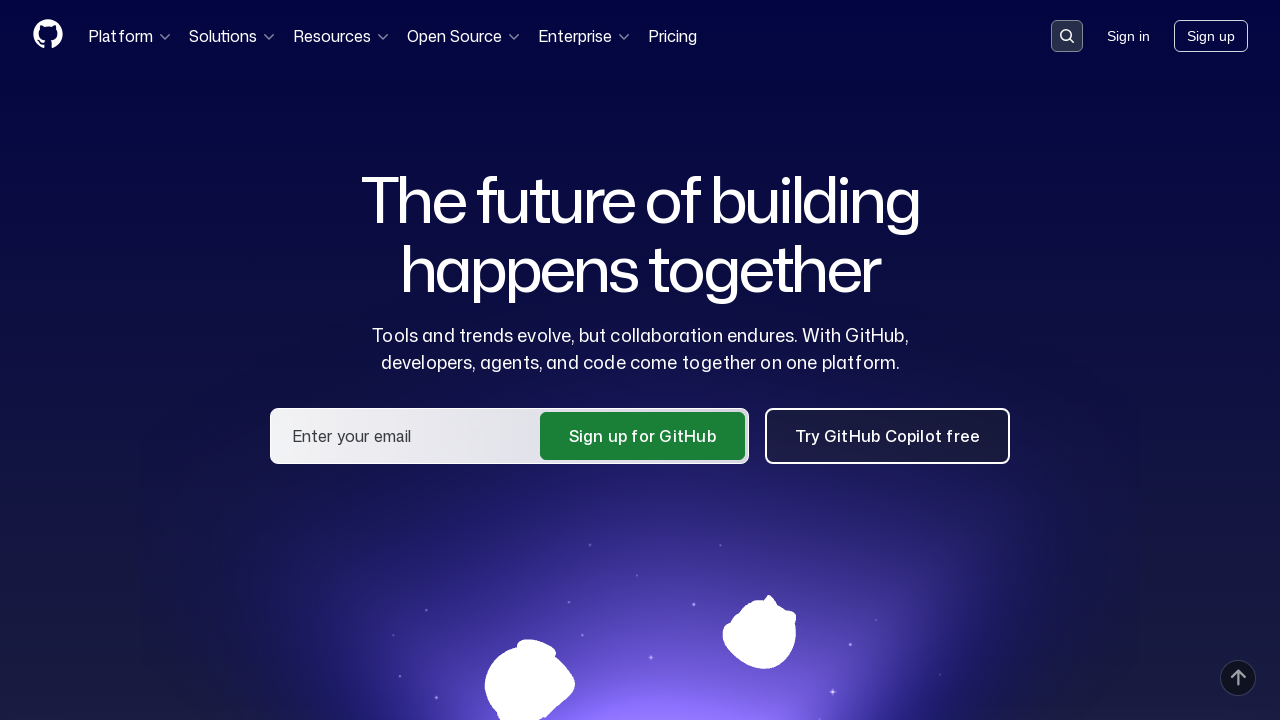